Tests custom radio button selection on Angular Material components page

Starting URL: https://material.angular.io/components/radio/examples

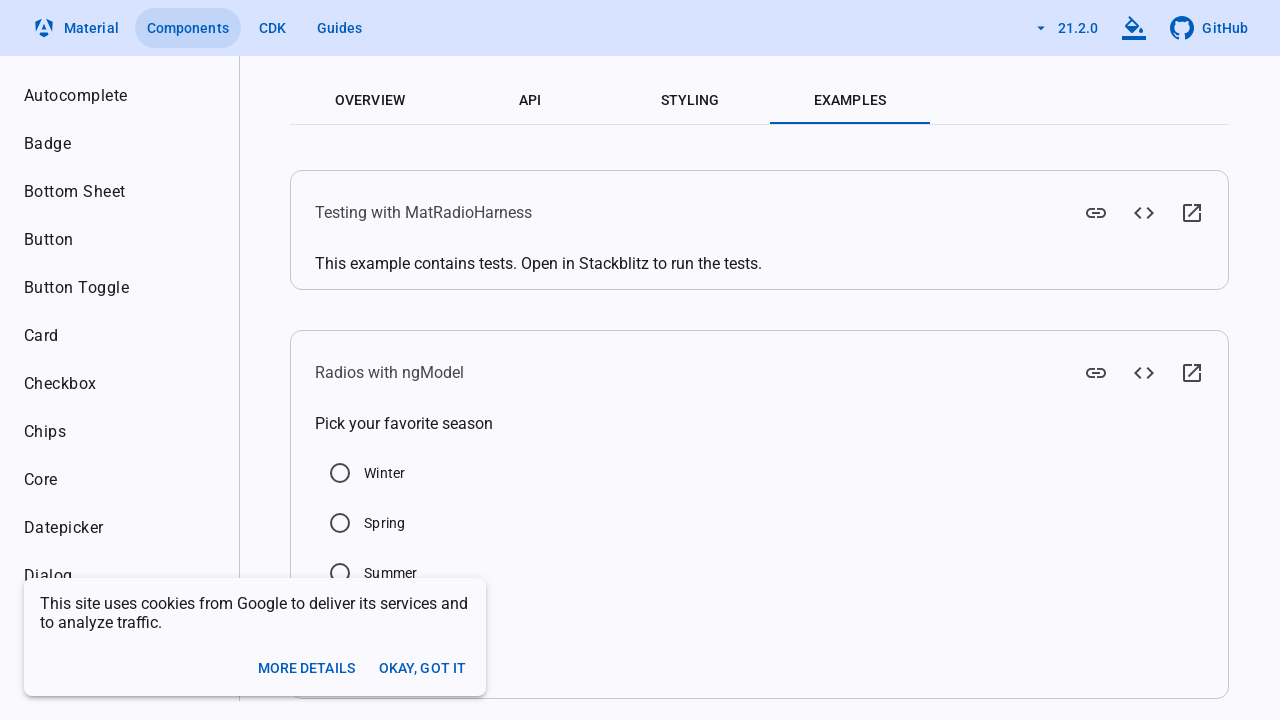

Clicked Spring radio button using JavaScript
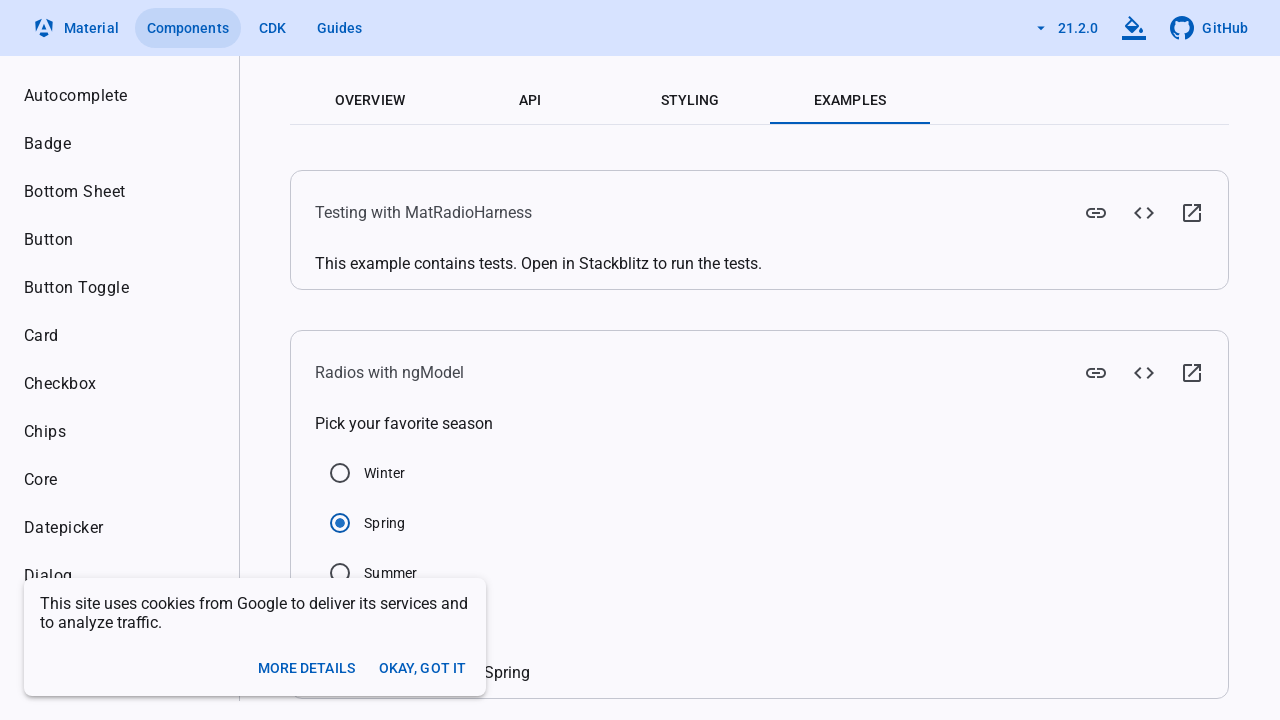

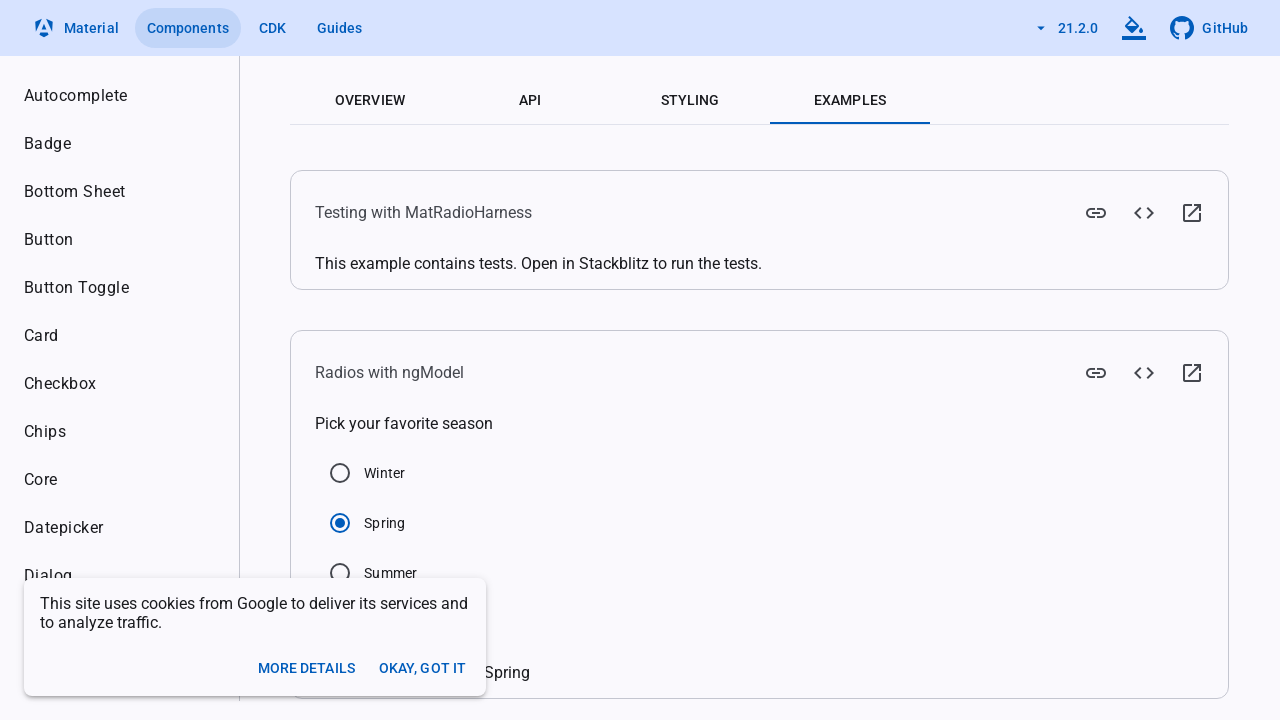